Tests that the toggle all checkbox updates state when individual items are completed or cleared

Starting URL: https://demo.playwright.dev/todomvc

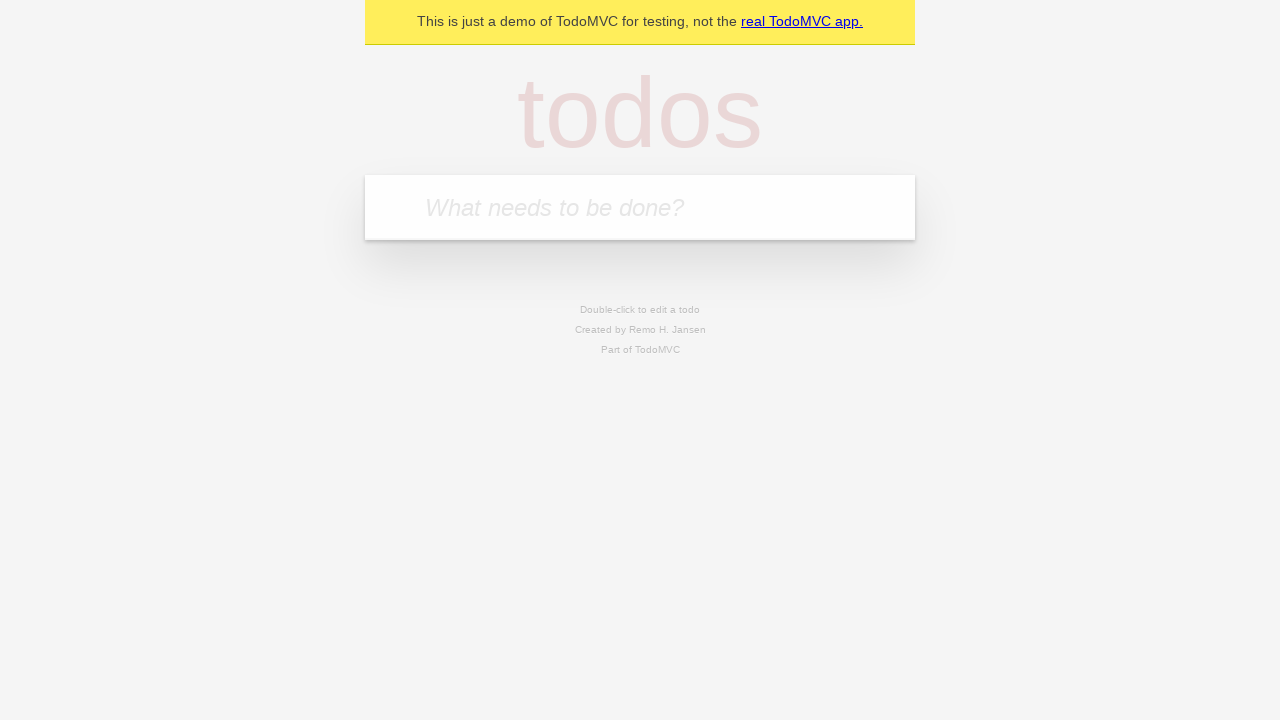

Filled todo input with 'buy some cheese' on internal:attr=[placeholder="What needs to be done?"i]
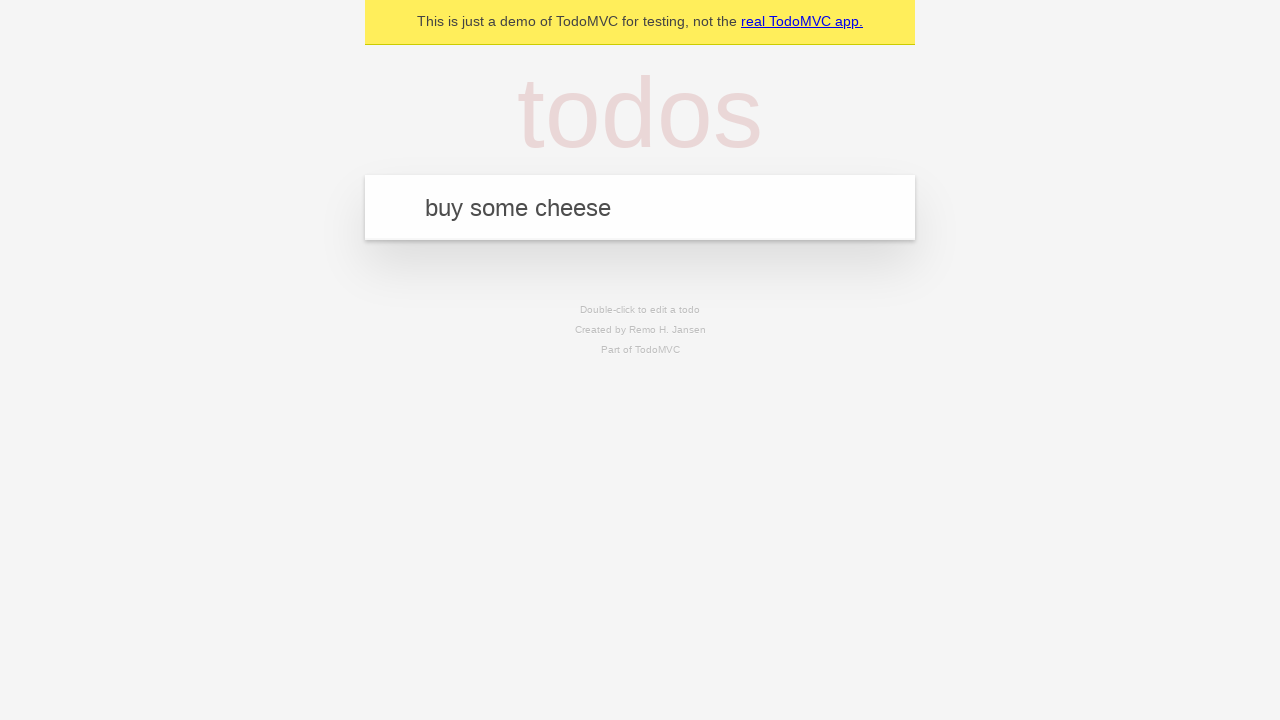

Pressed Enter to create todo 'buy some cheese' on internal:attr=[placeholder="What needs to be done?"i]
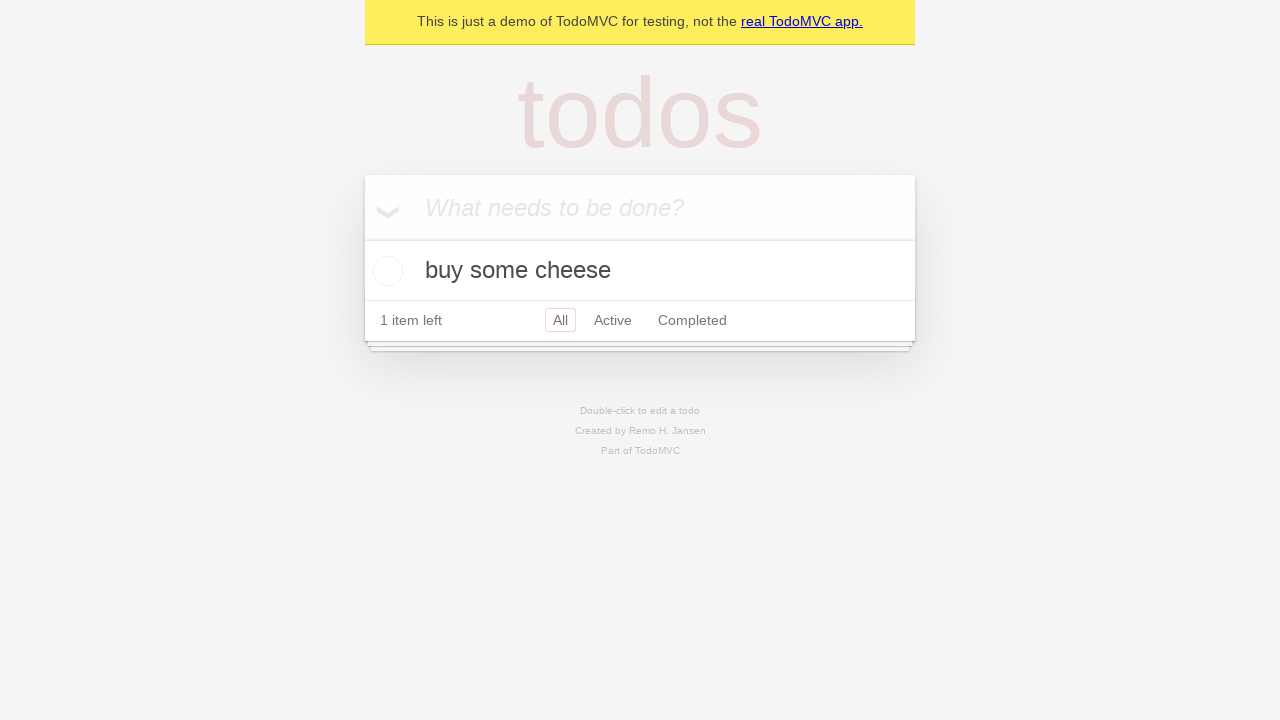

Filled todo input with 'feed the cat' on internal:attr=[placeholder="What needs to be done?"i]
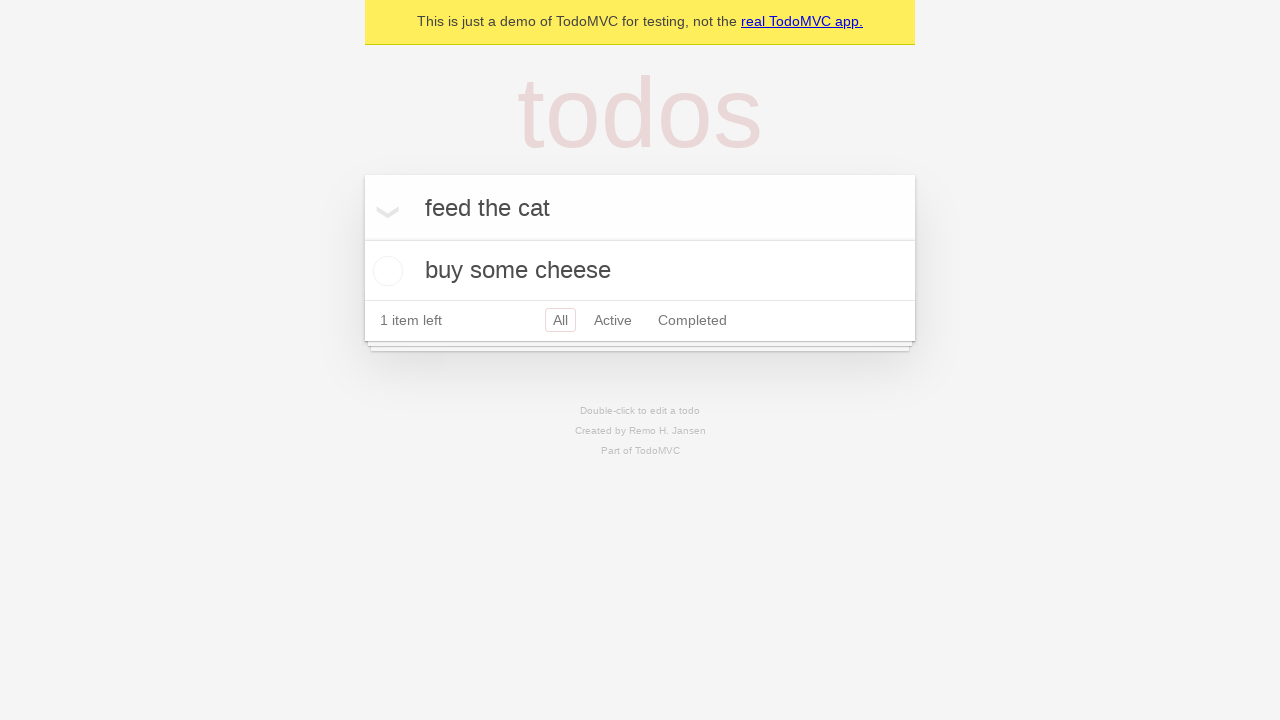

Pressed Enter to create todo 'feed the cat' on internal:attr=[placeholder="What needs to be done?"i]
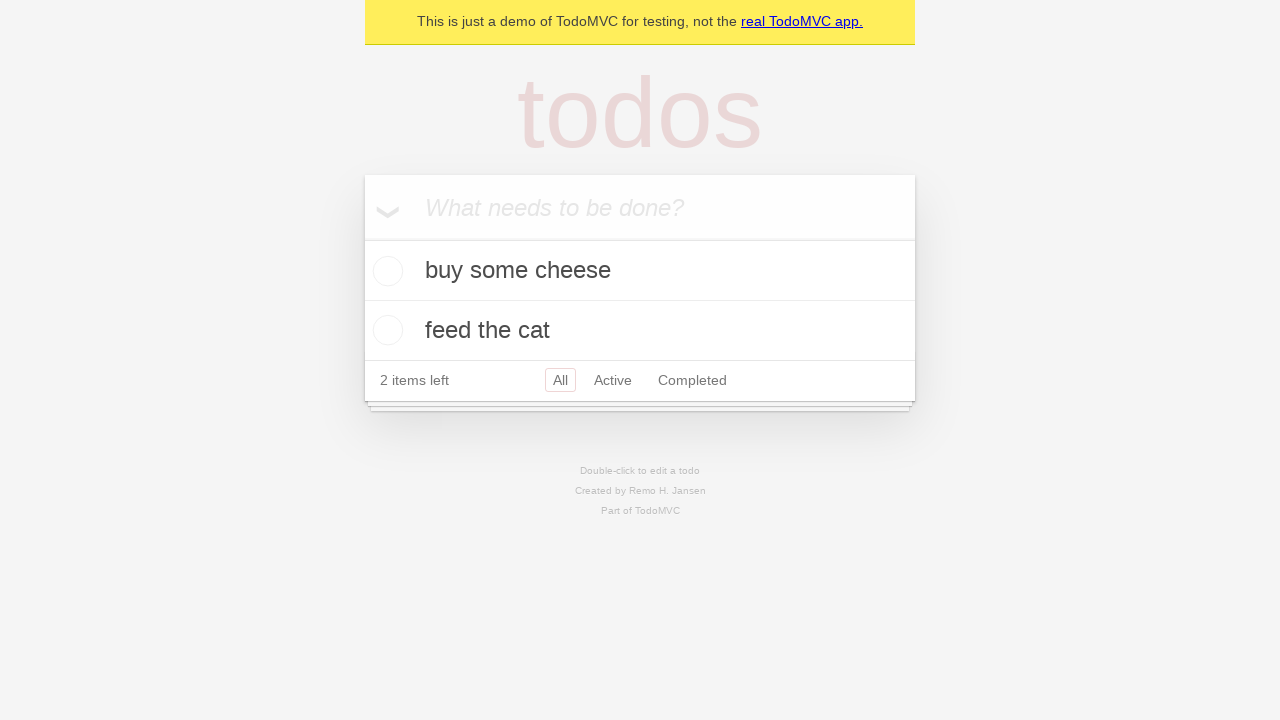

Filled todo input with 'book a doctors appointment' on internal:attr=[placeholder="What needs to be done?"i]
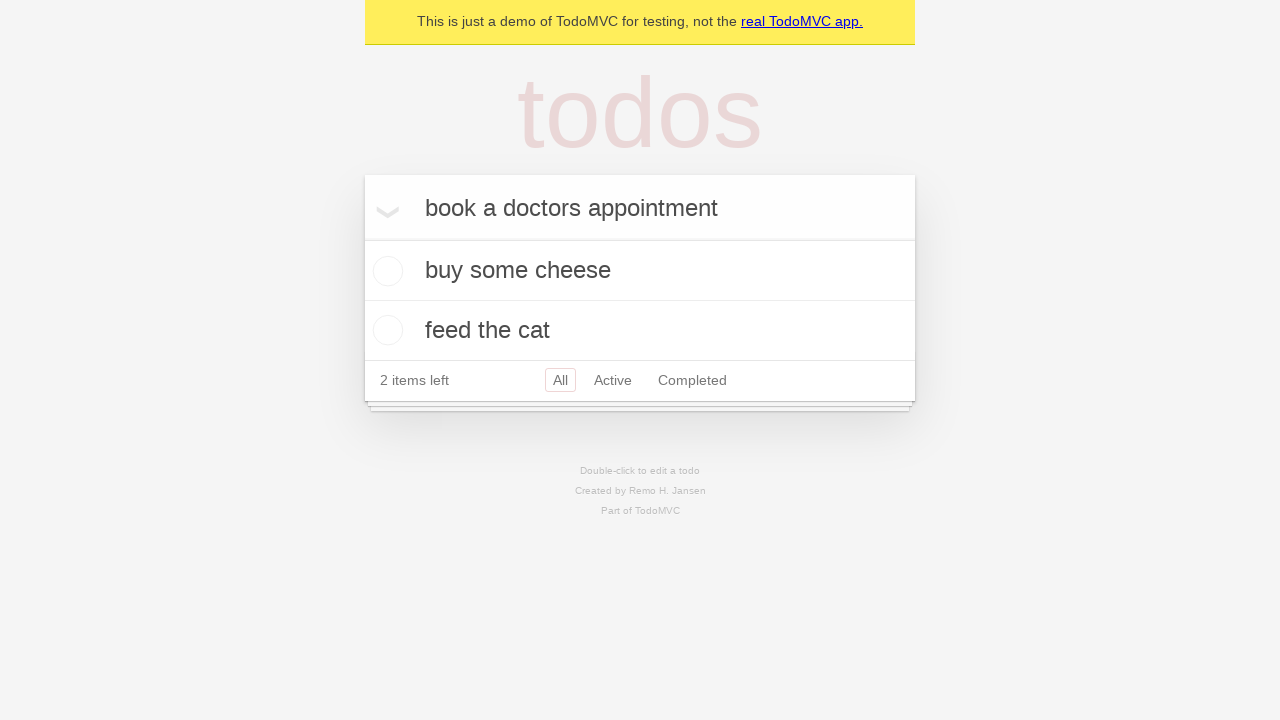

Pressed Enter to create todo 'book a doctors appointment' on internal:attr=[placeholder="What needs to be done?"i]
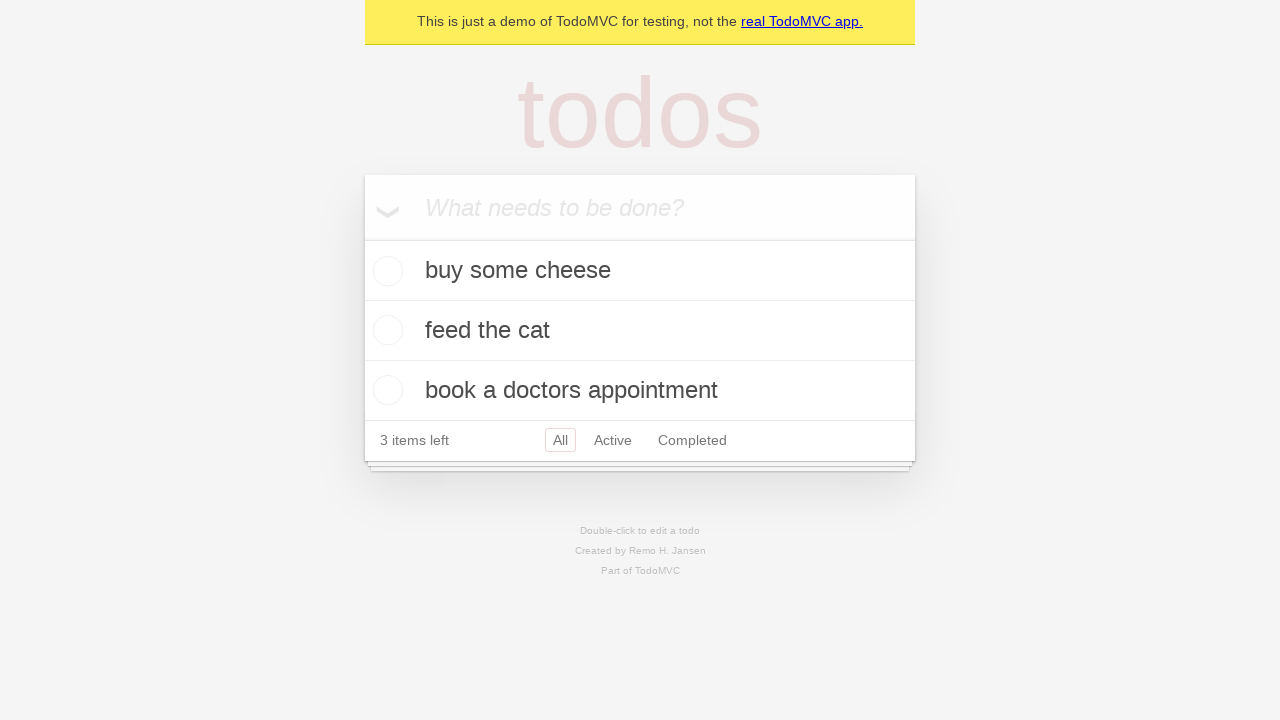

Waited for all 3 todos to appear in the DOM
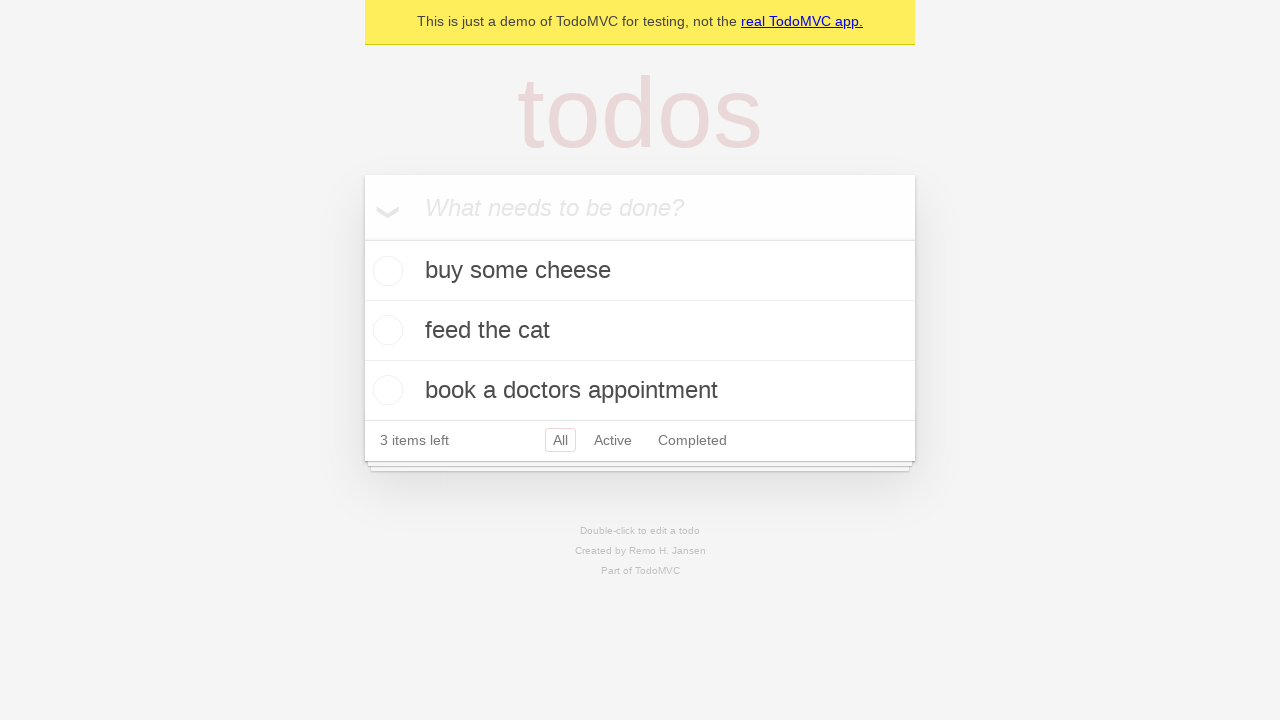

Checked the 'Mark all as complete' checkbox at (362, 238) on internal:label="Mark all as complete"i
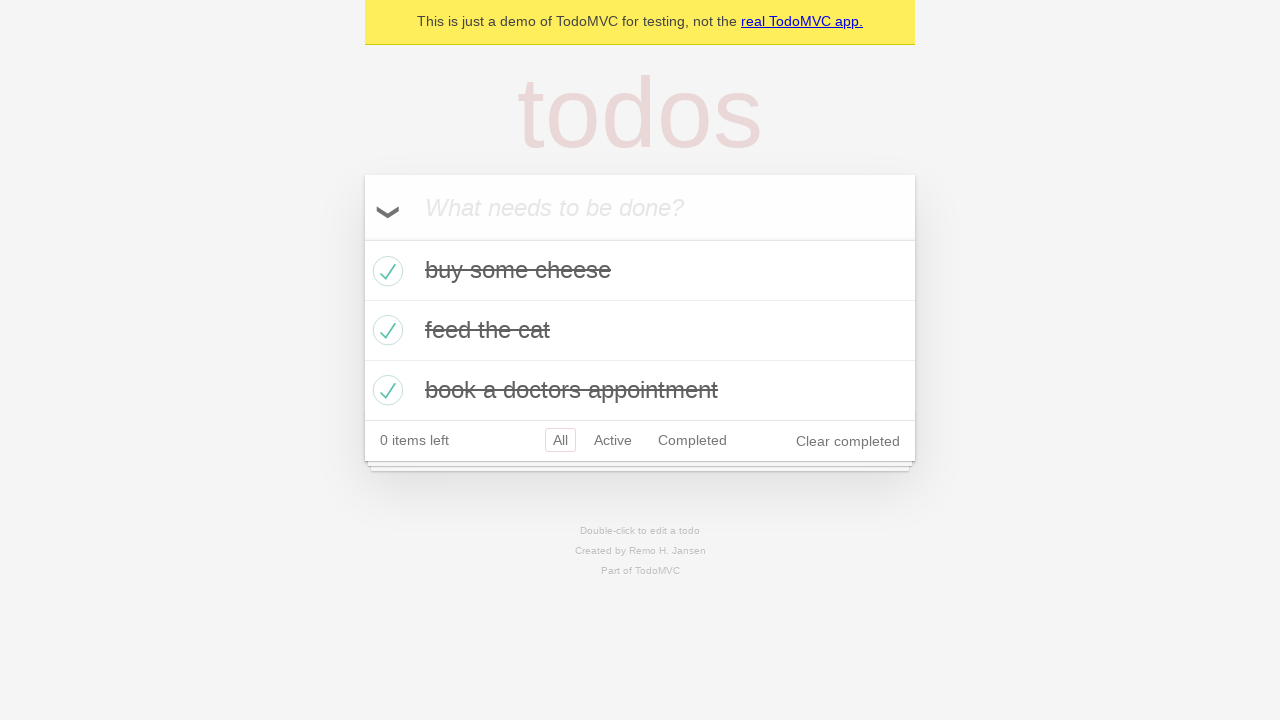

Unchecked the first todo item at (385, 271) on internal:testid=[data-testid="todo-item"s] >> nth=0 >> internal:role=checkbox
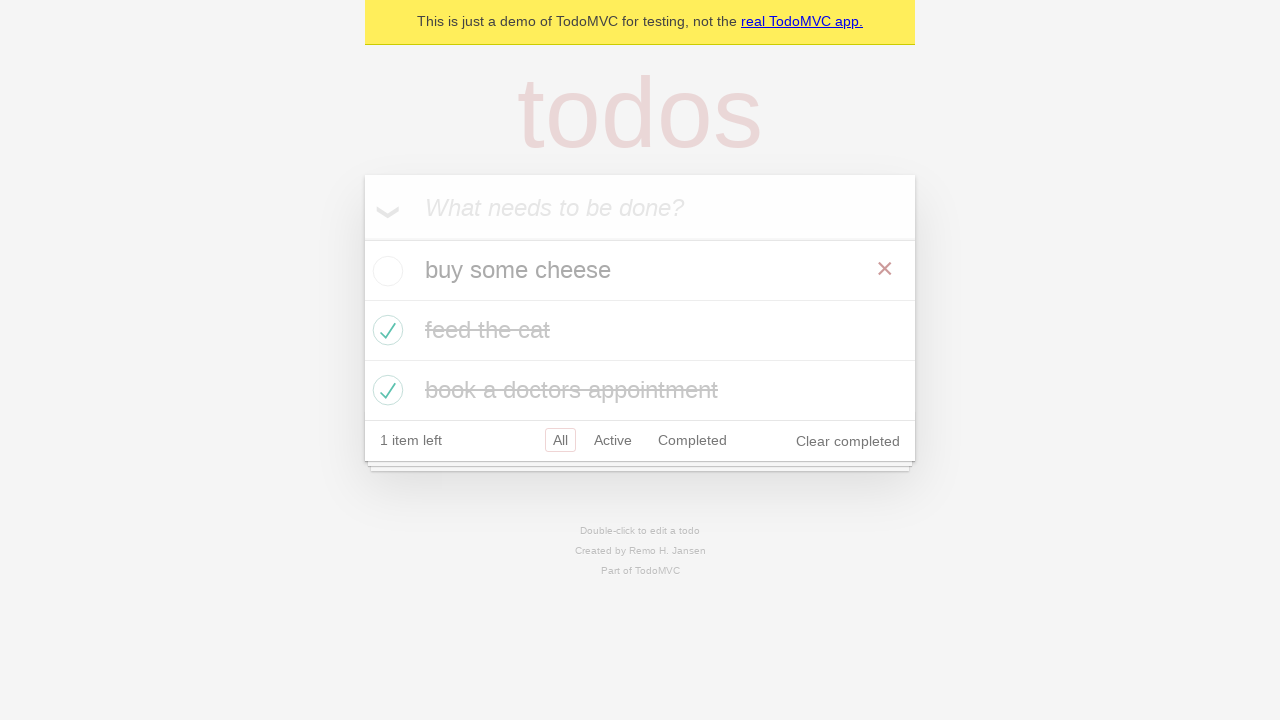

Checked the first todo item again at (385, 271) on internal:testid=[data-testid="todo-item"s] >> nth=0 >> internal:role=checkbox
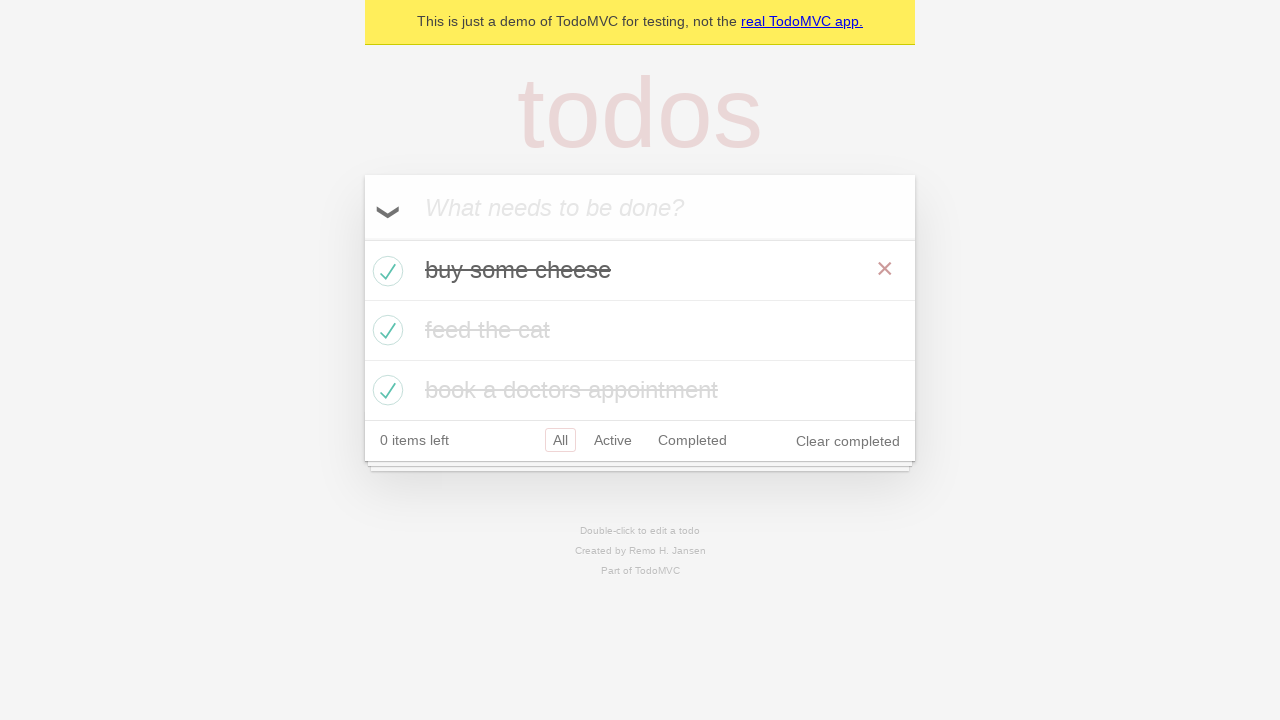

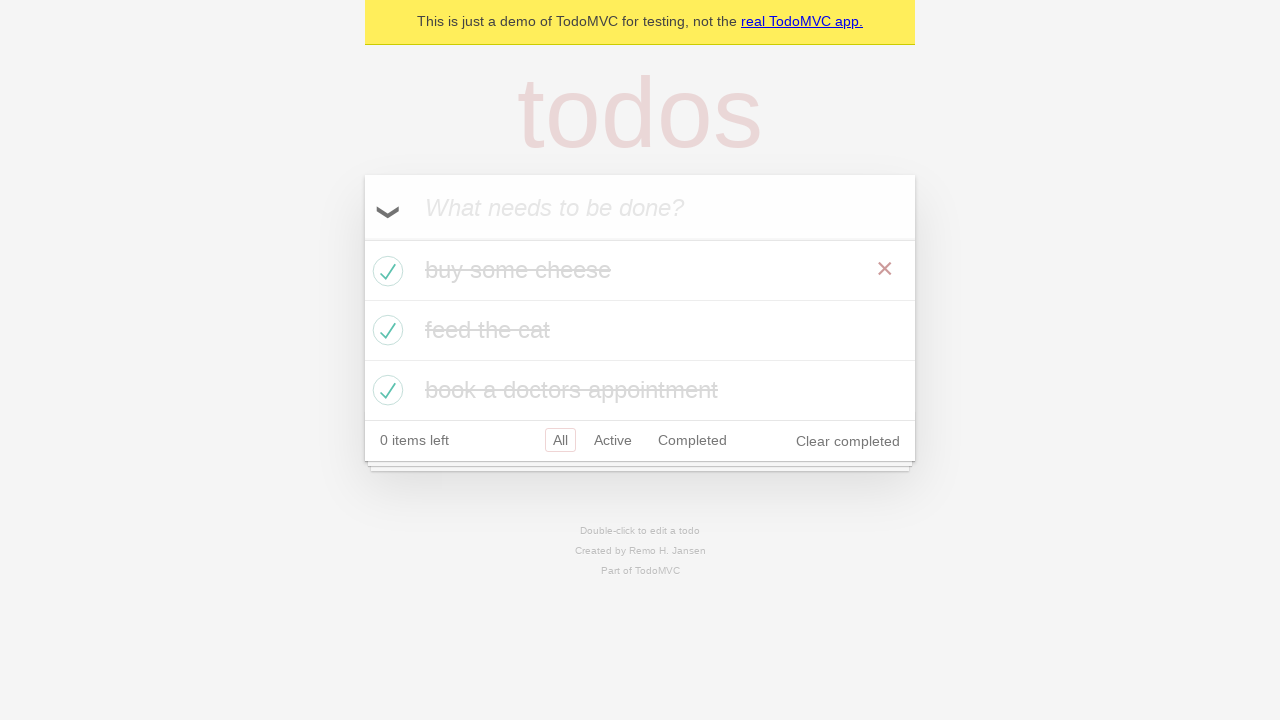